Solves a mathematical captcha by extracting a value from an element attribute, calculating the result, and submitting the form with the answer along with checkbox and radio button selections

Starting URL: http://suninjuly.github.io/get_attribute.html

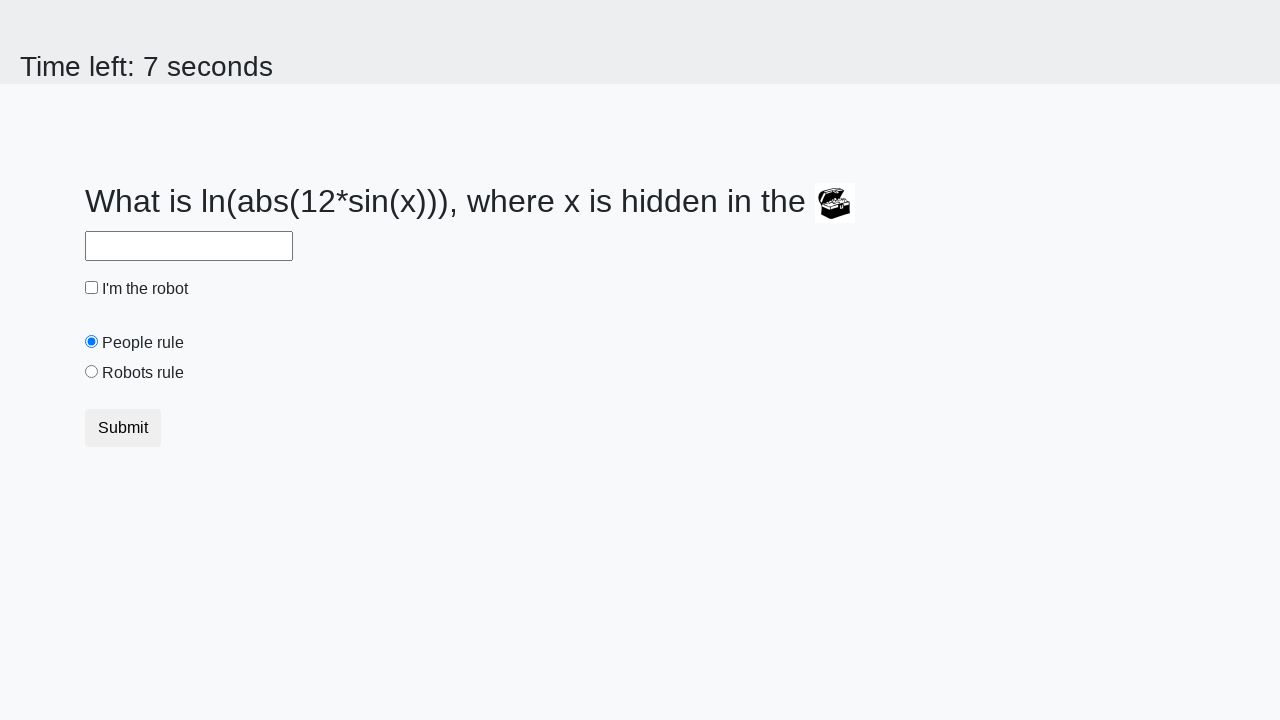

Located treasure element with ID '#treasure'
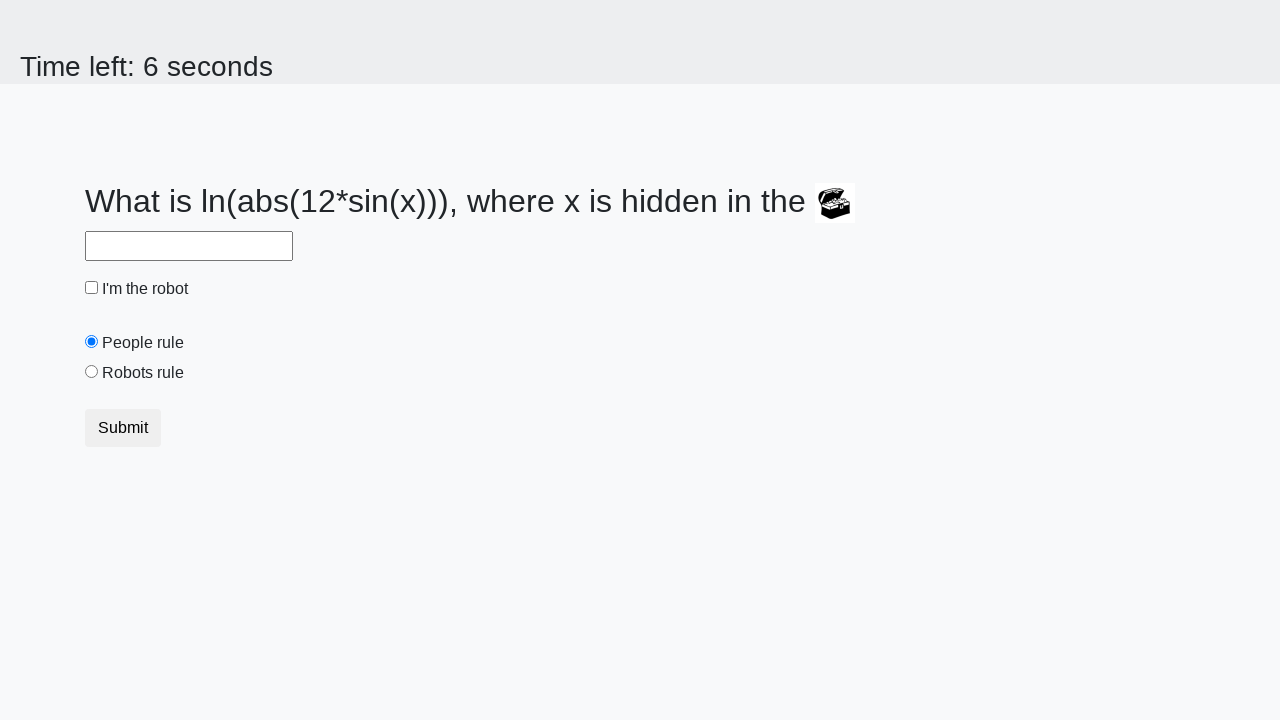

Extracted 'valuex' attribute from treasure element
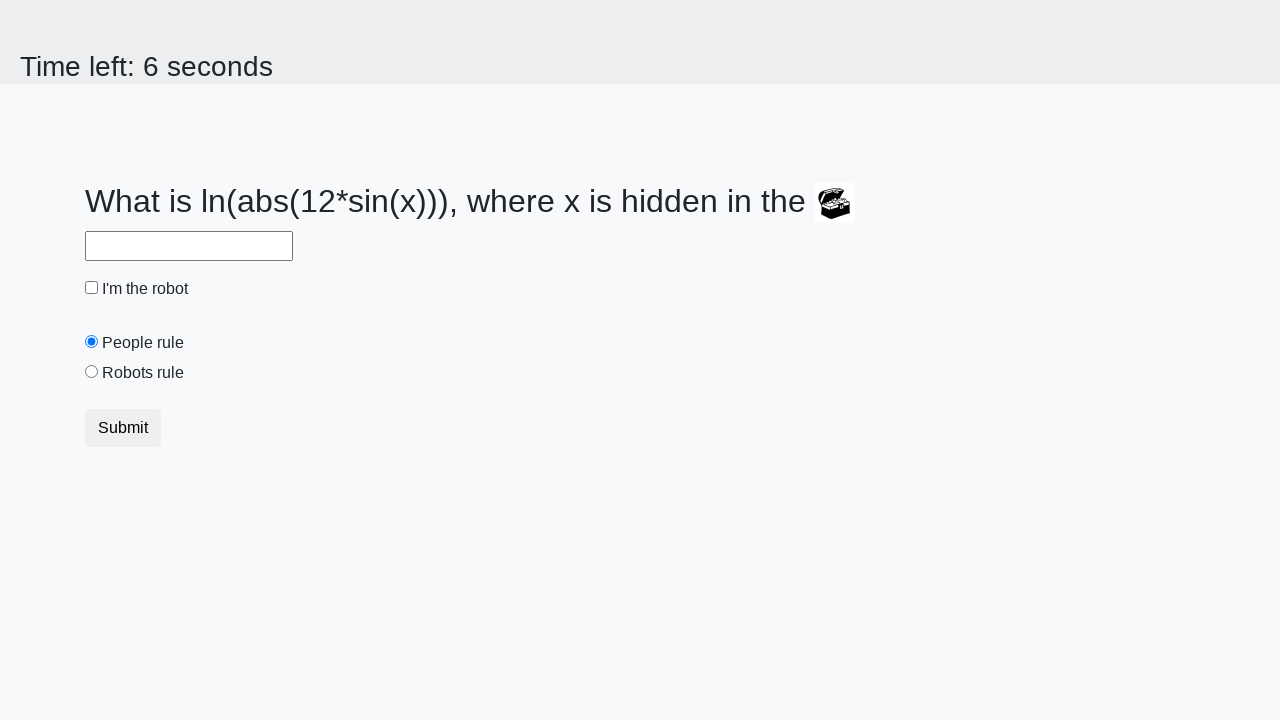

Calculated mathematical result using extracted value
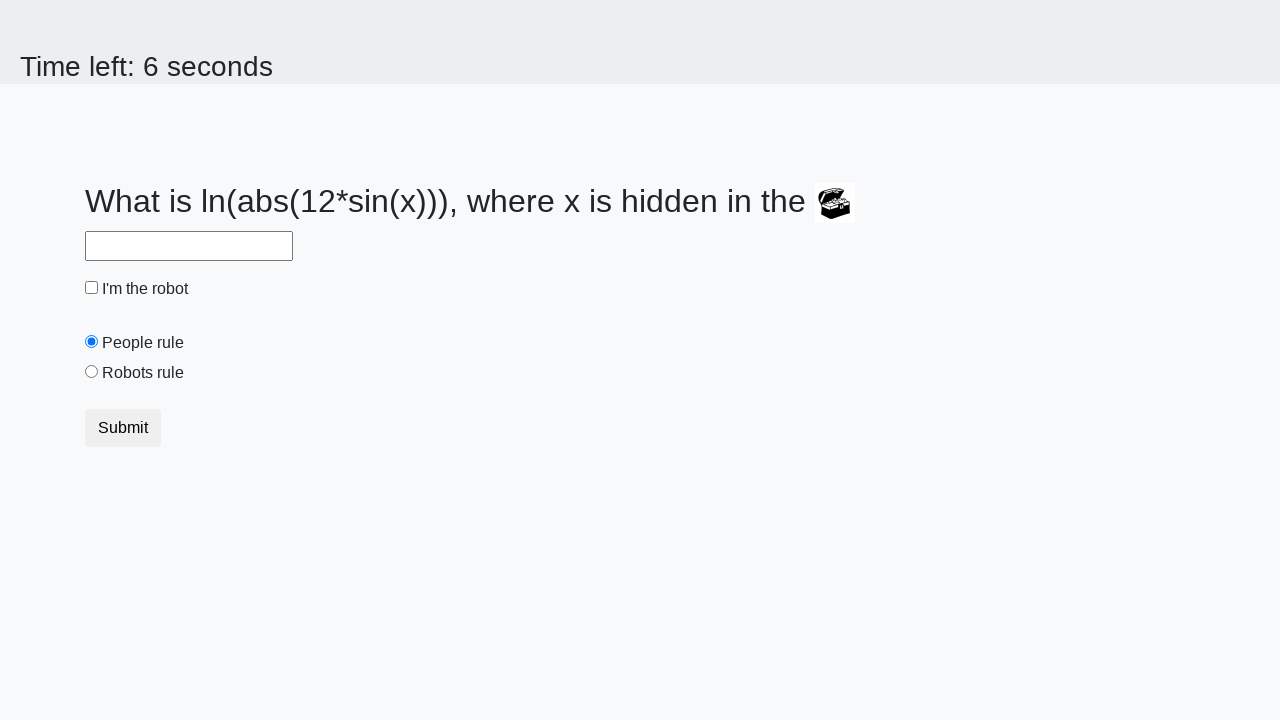

Filled answer field with calculated value on #answer
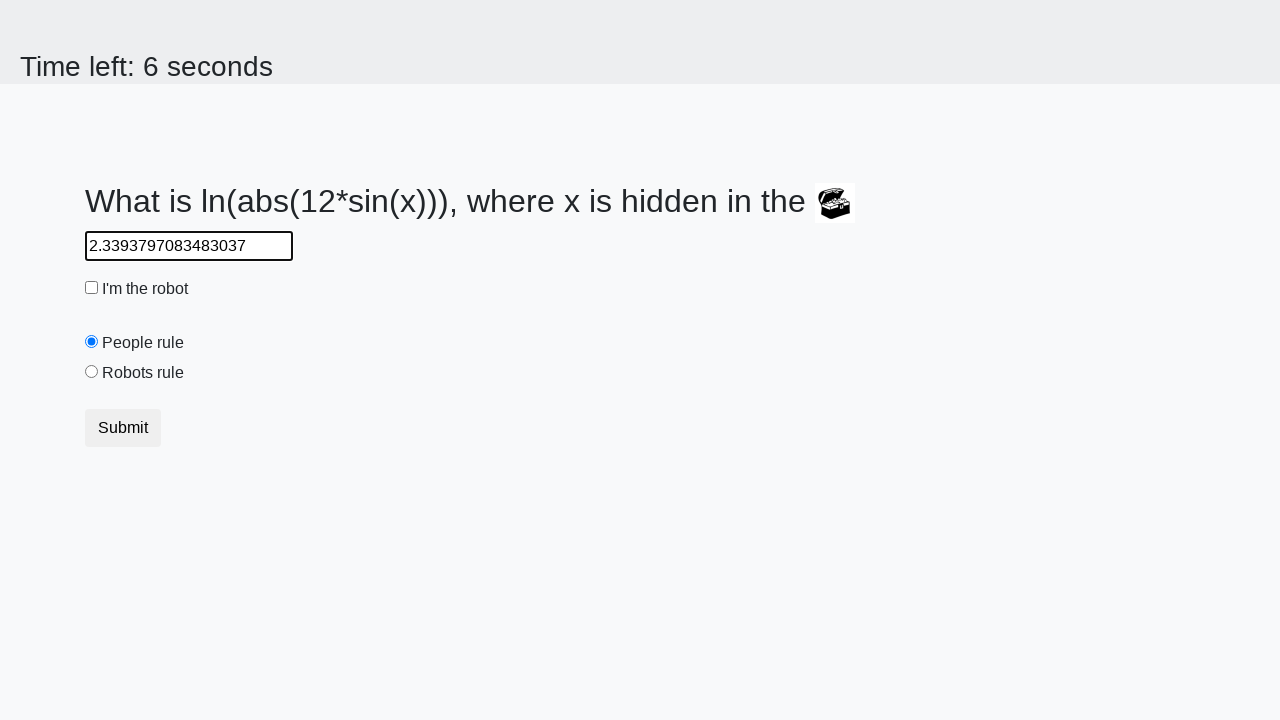

Checked the robot checkbox at (92, 288) on #robotCheckbox
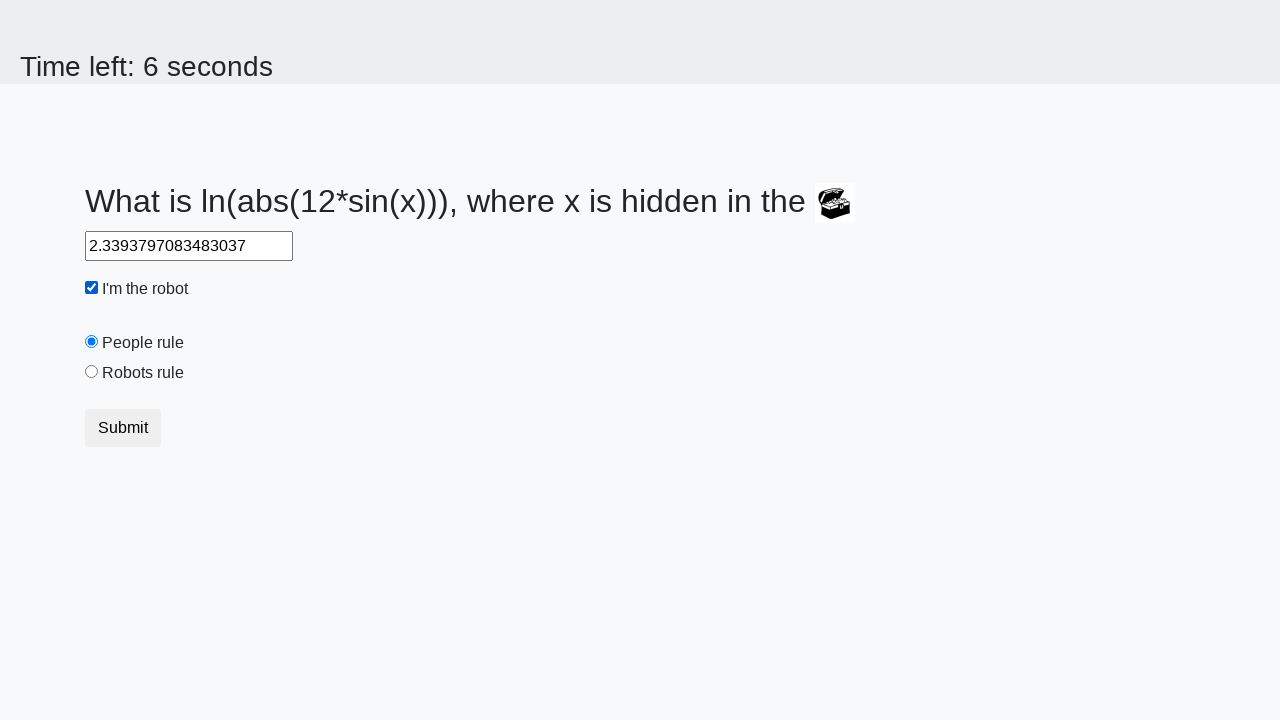

Selected the robots rule radio button at (92, 372) on #robotsRule
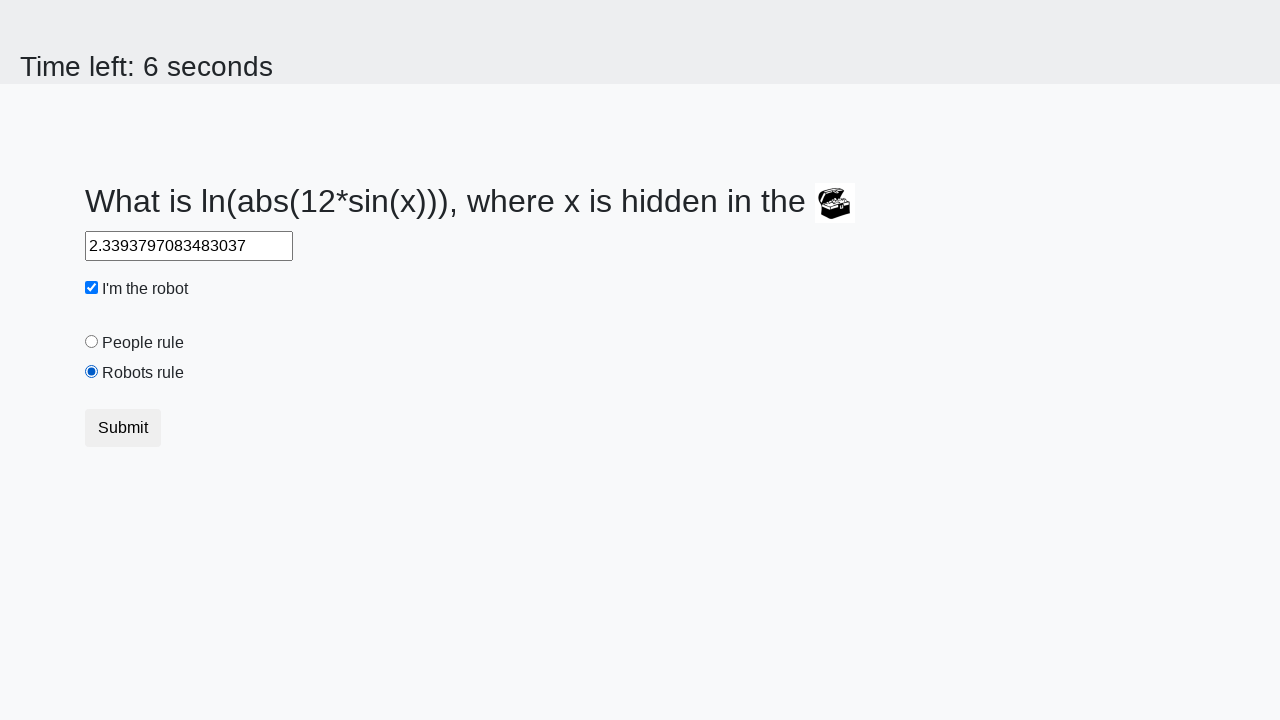

Clicked submit button to submit form at (123, 428) on button.btn
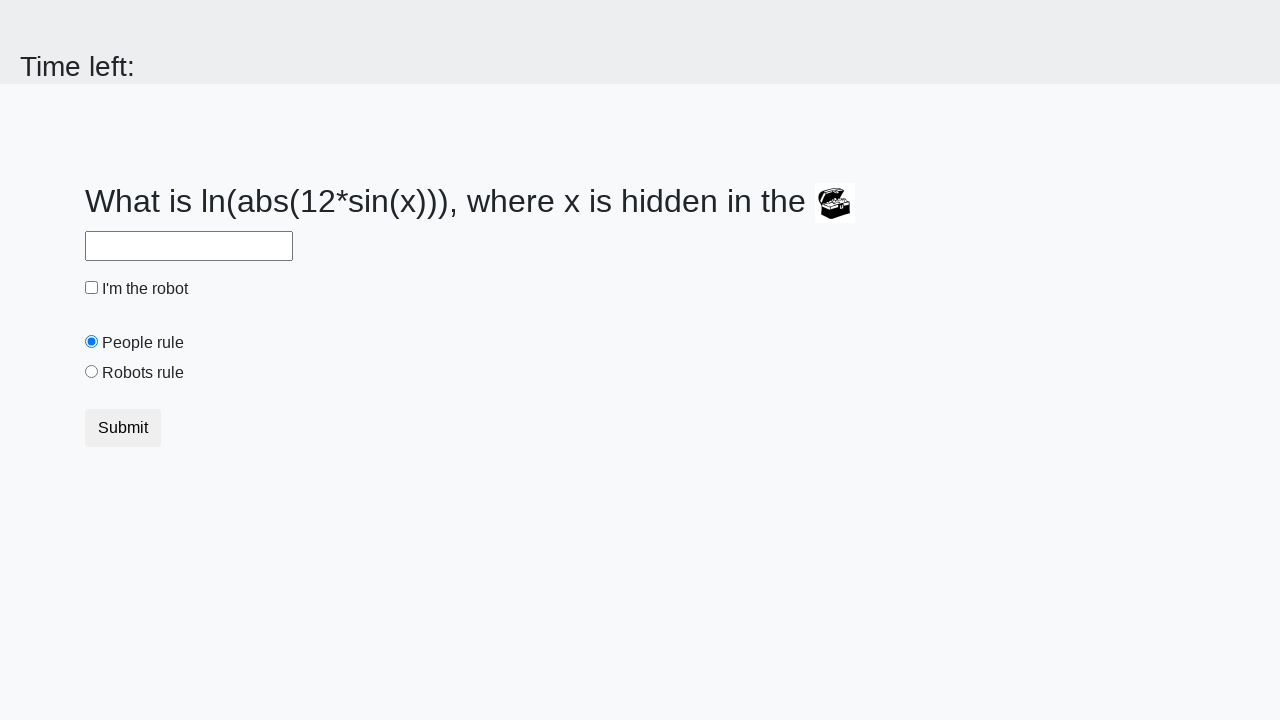

Waited for result page to load
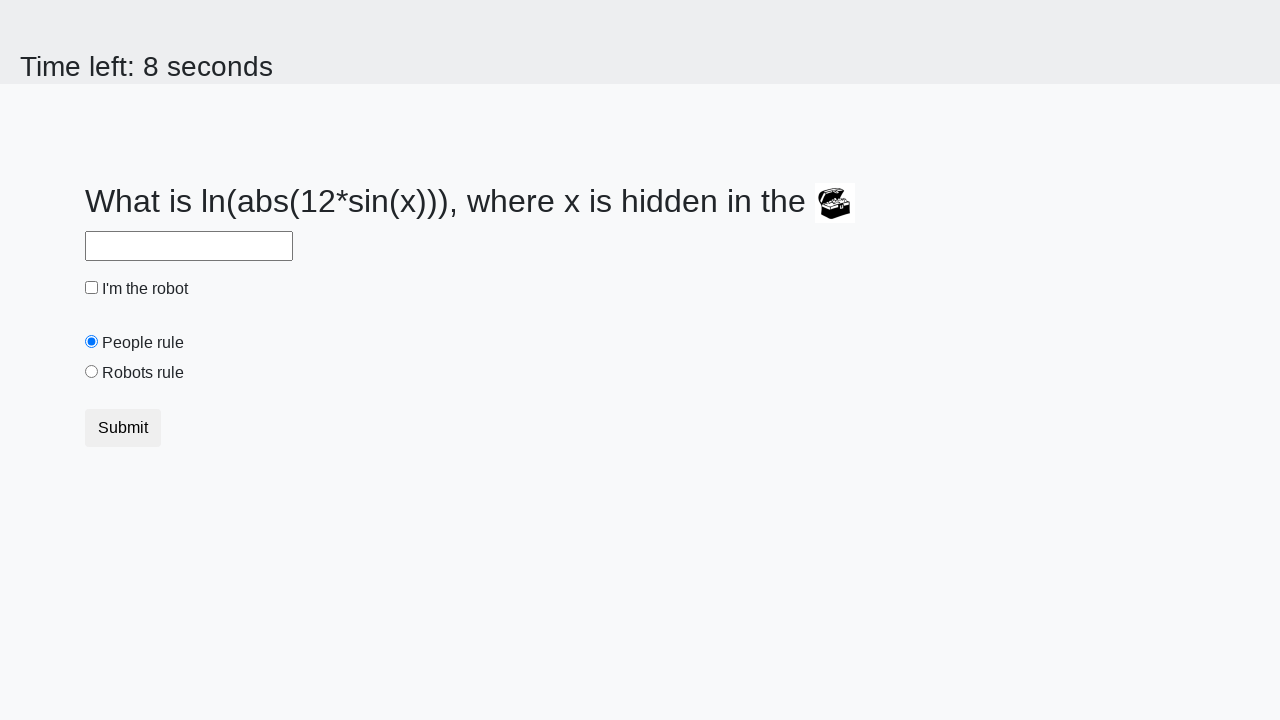

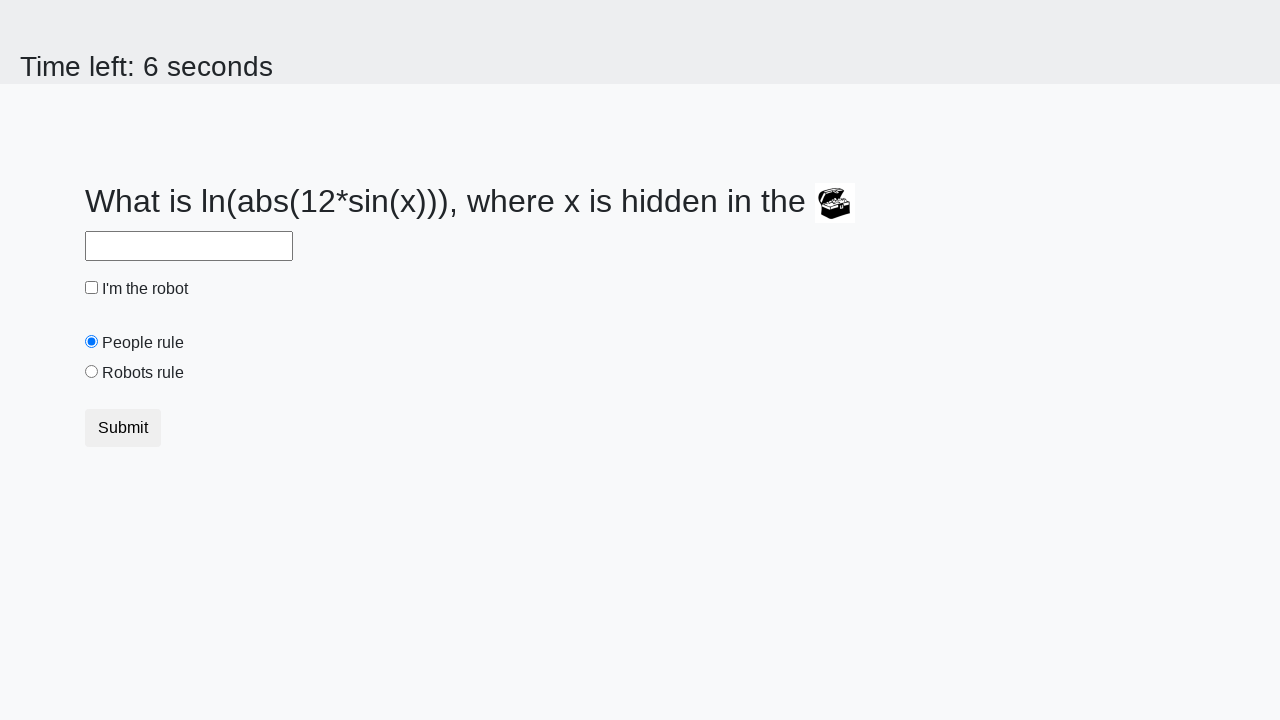